Navigates to the Sauce Labs guinea pig test page and verifies the page title

Starting URL: https://saucelabs.com/test/guinea-pig

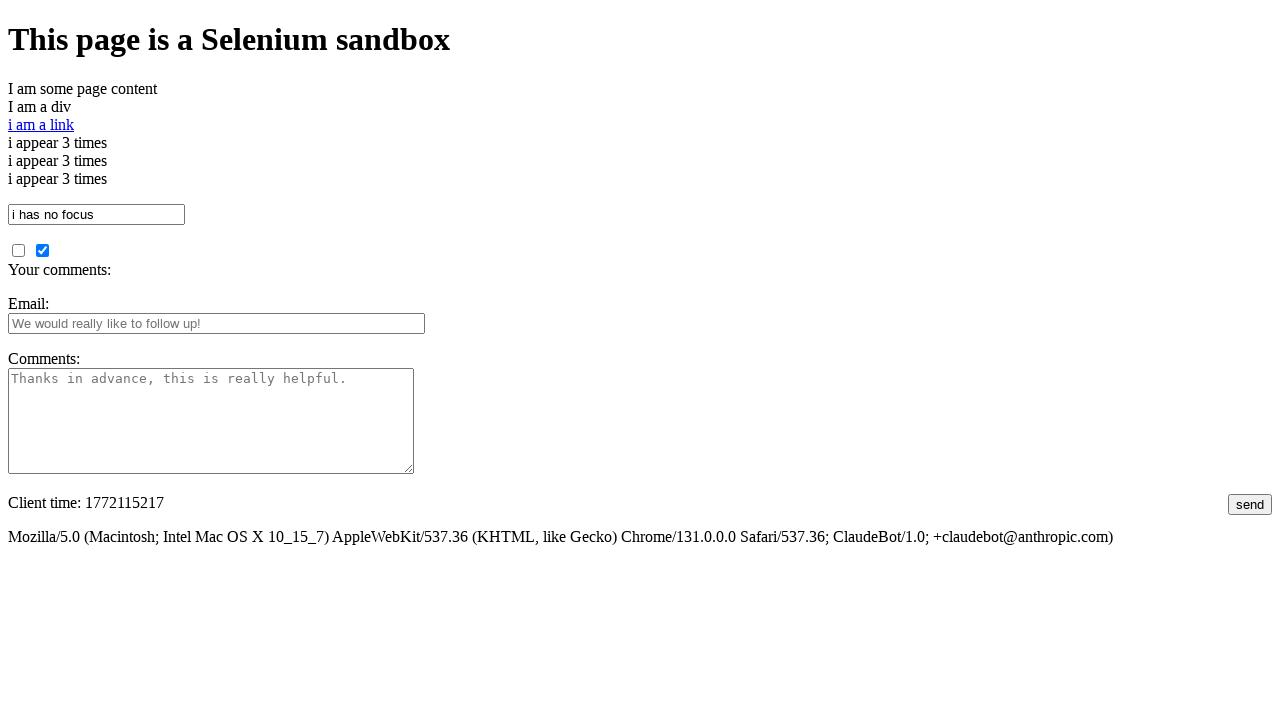

Navigated to Sauce Labs guinea pig test page
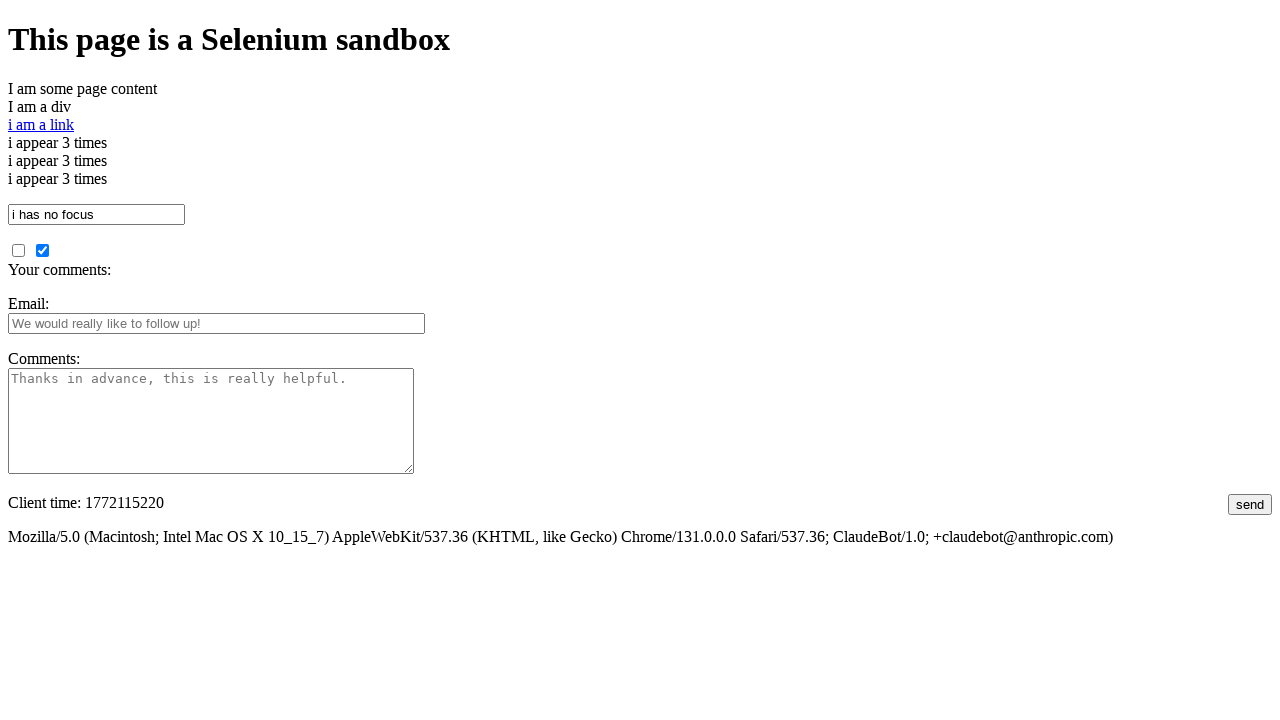

Retrieved page title
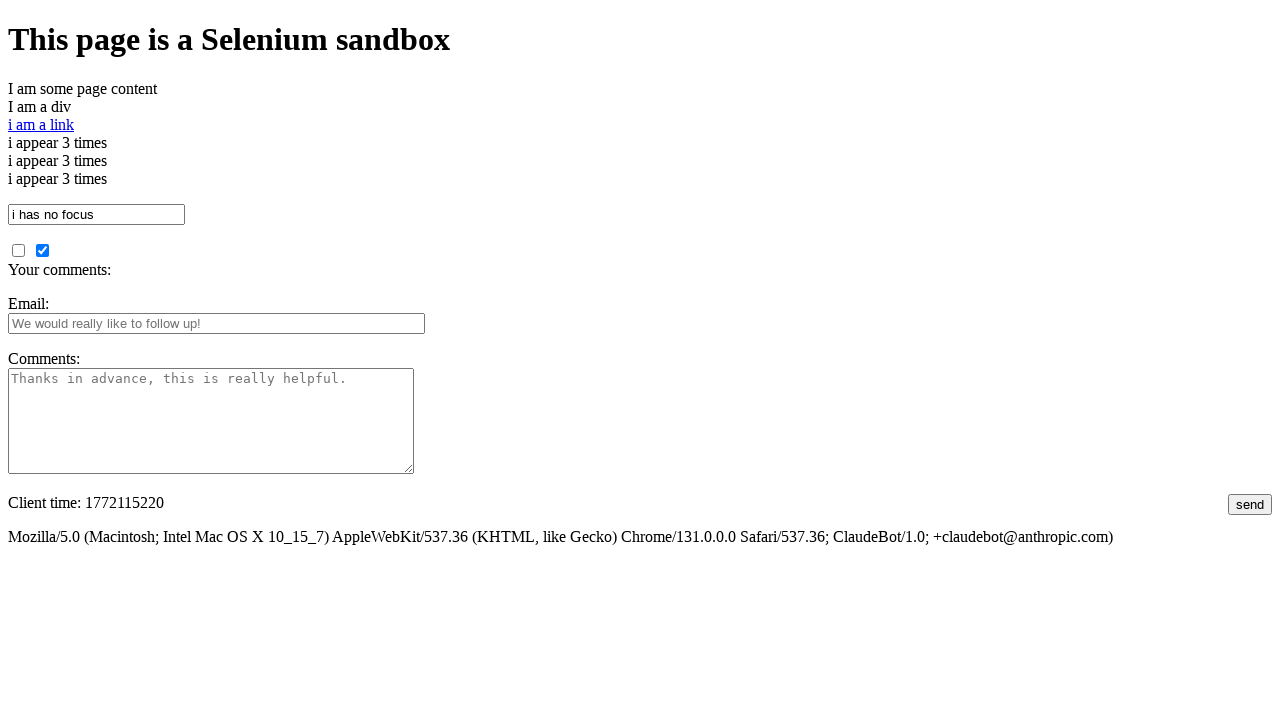

Printed page title: I am a page title - Sauce Labs
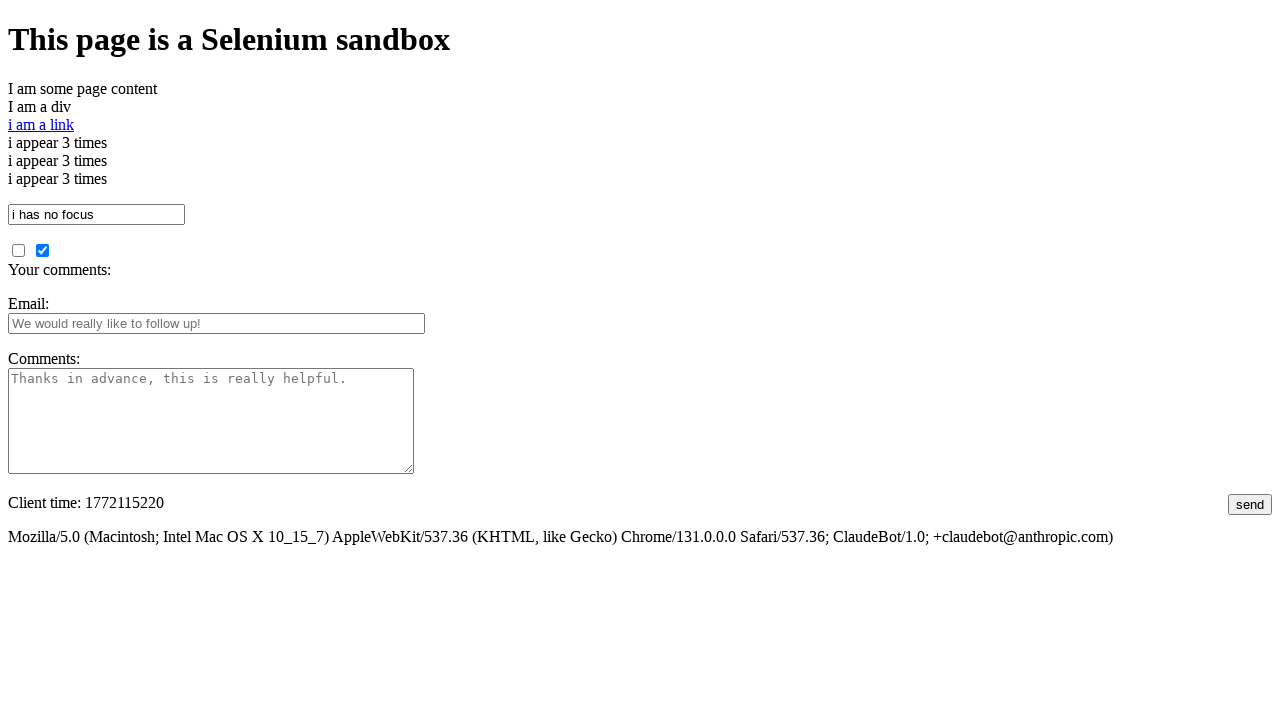

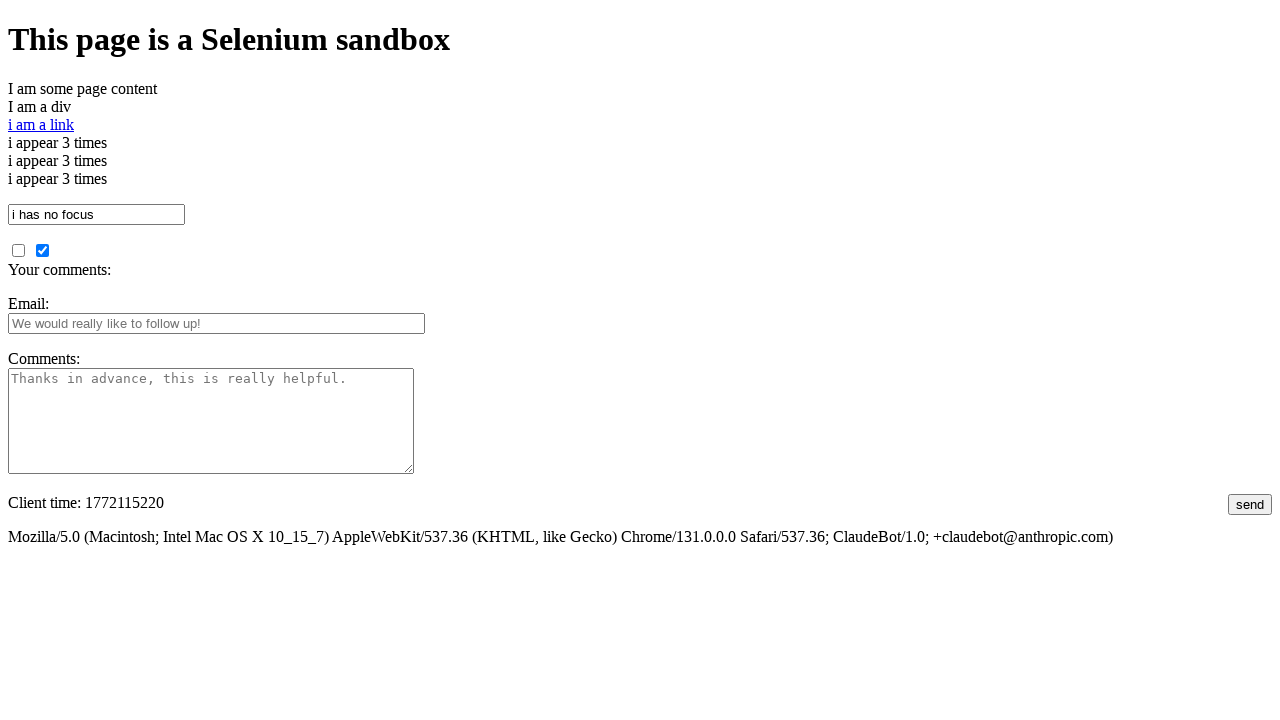